Tests browser alert handling by clicking a button that triggers an alert and verifying the alert text.

Starting URL: https://demoqa.com/alerts

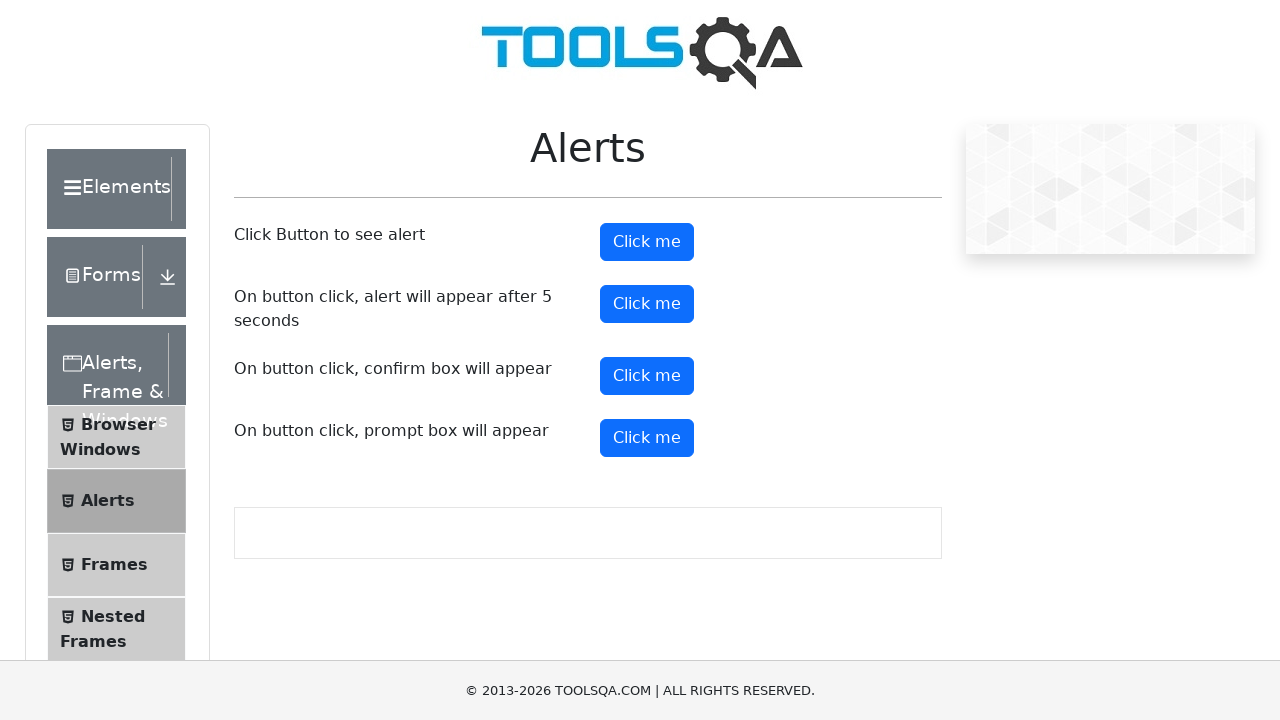

Set up dialog handler to capture alert messages
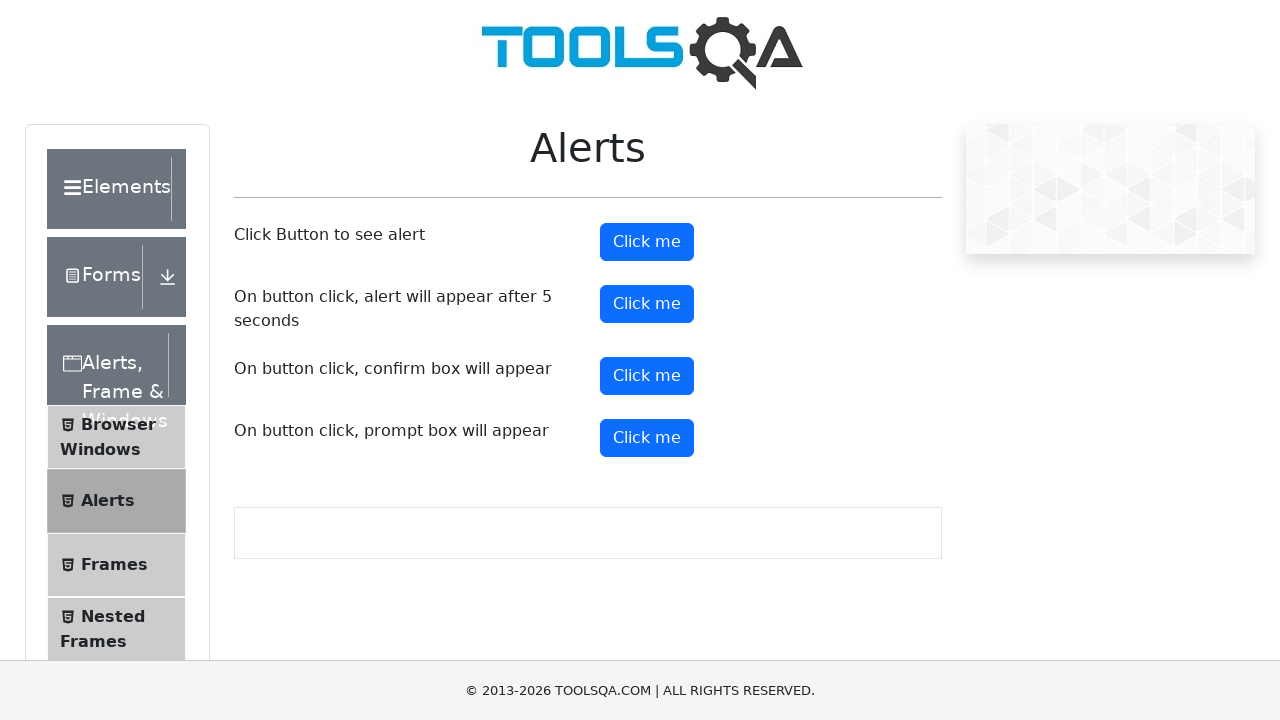

Clicked the alert trigger button at (647, 242) on #alertButton
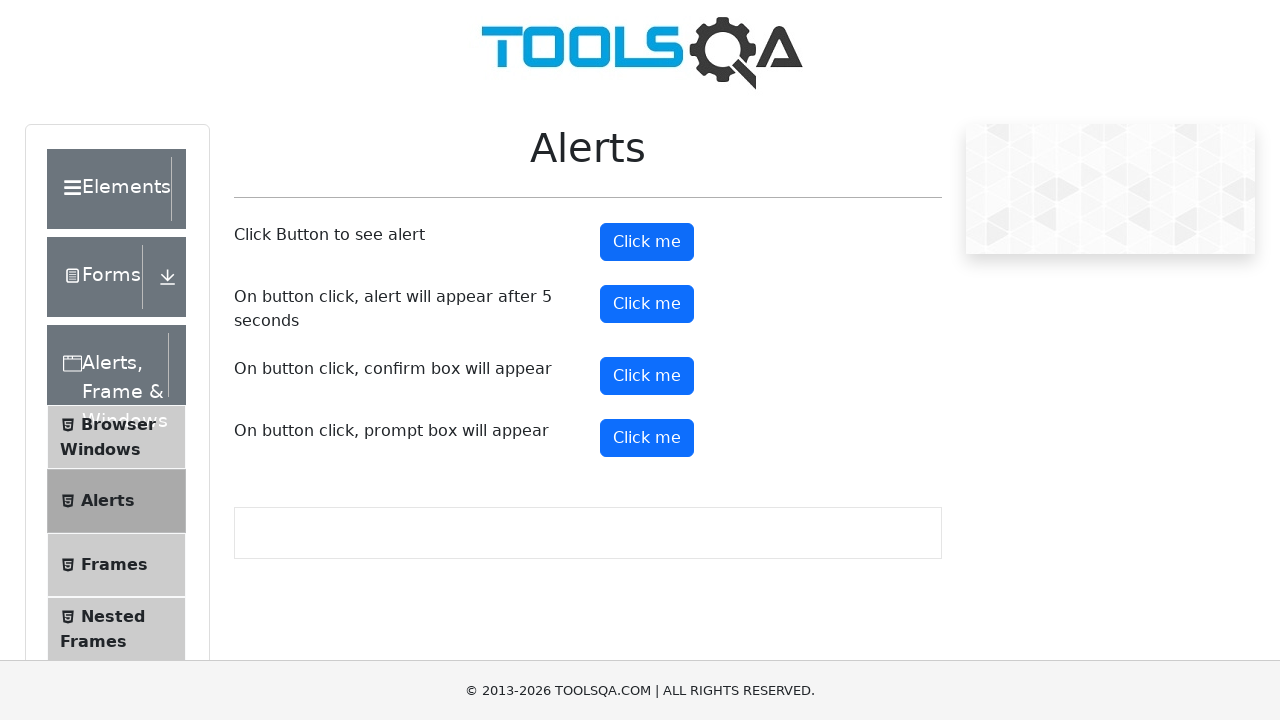

Waited for alert to be processed
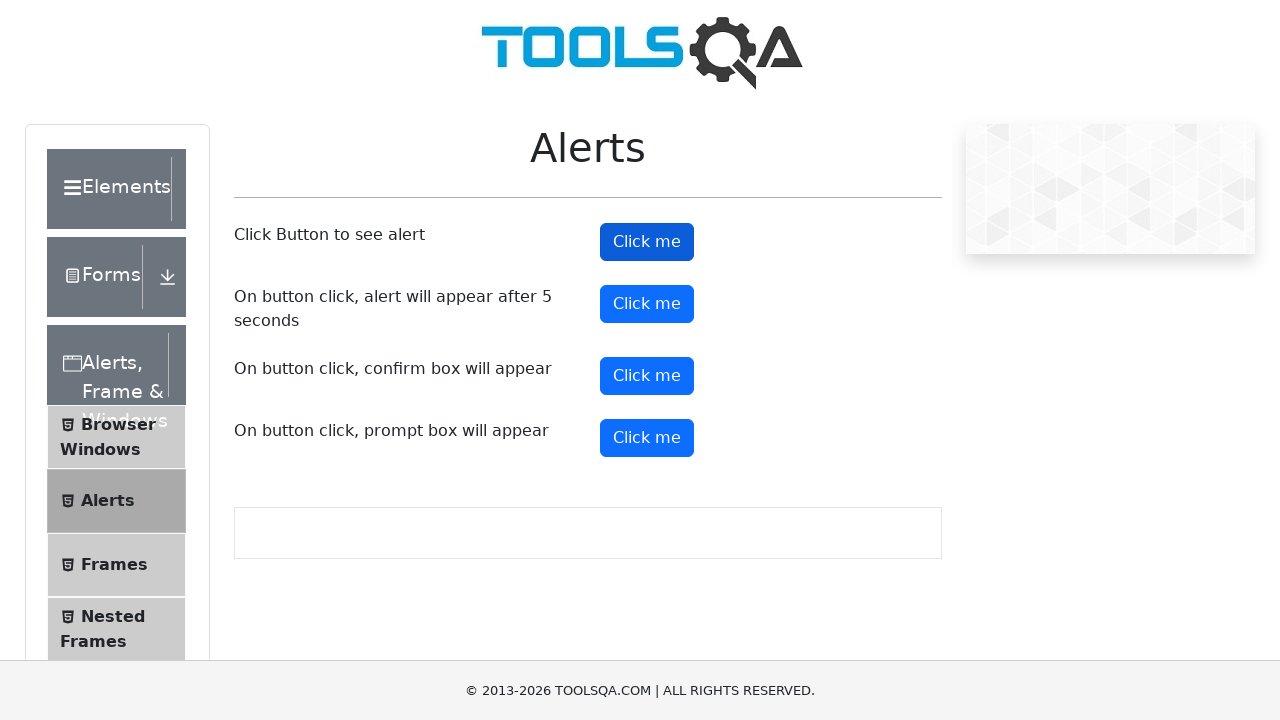

Verified alert text matches expected message 'You clicked a button'
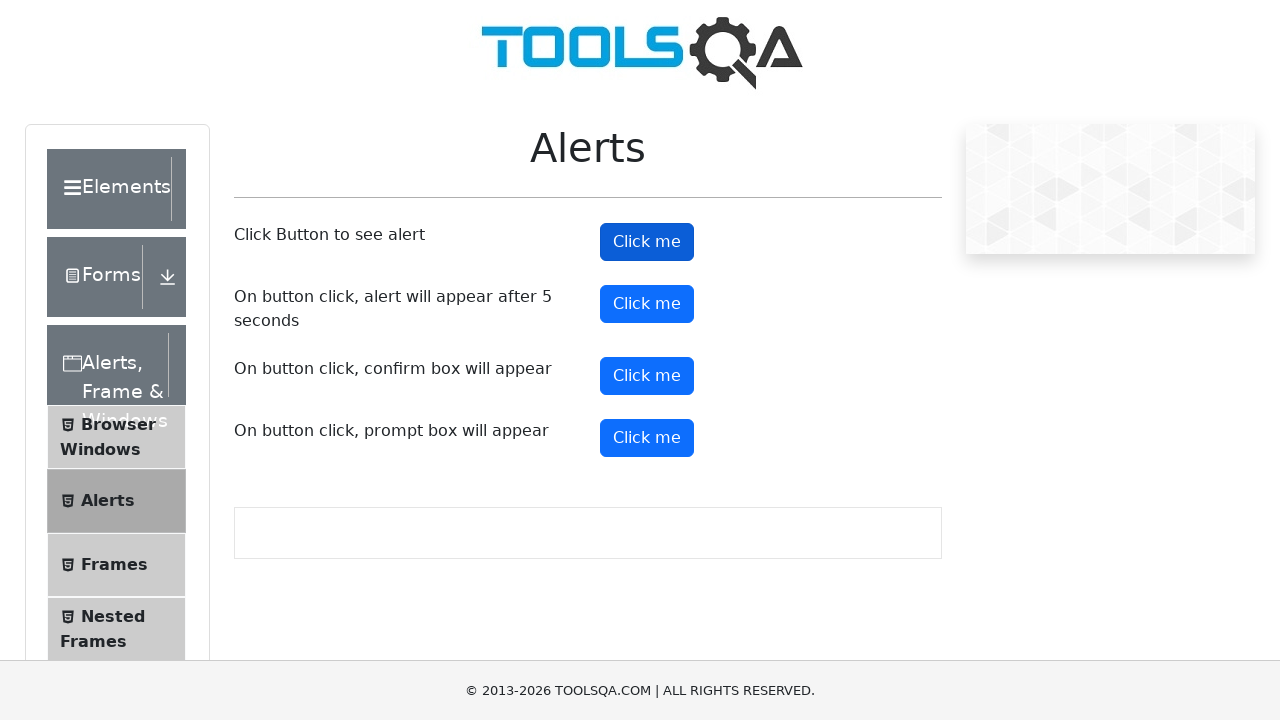

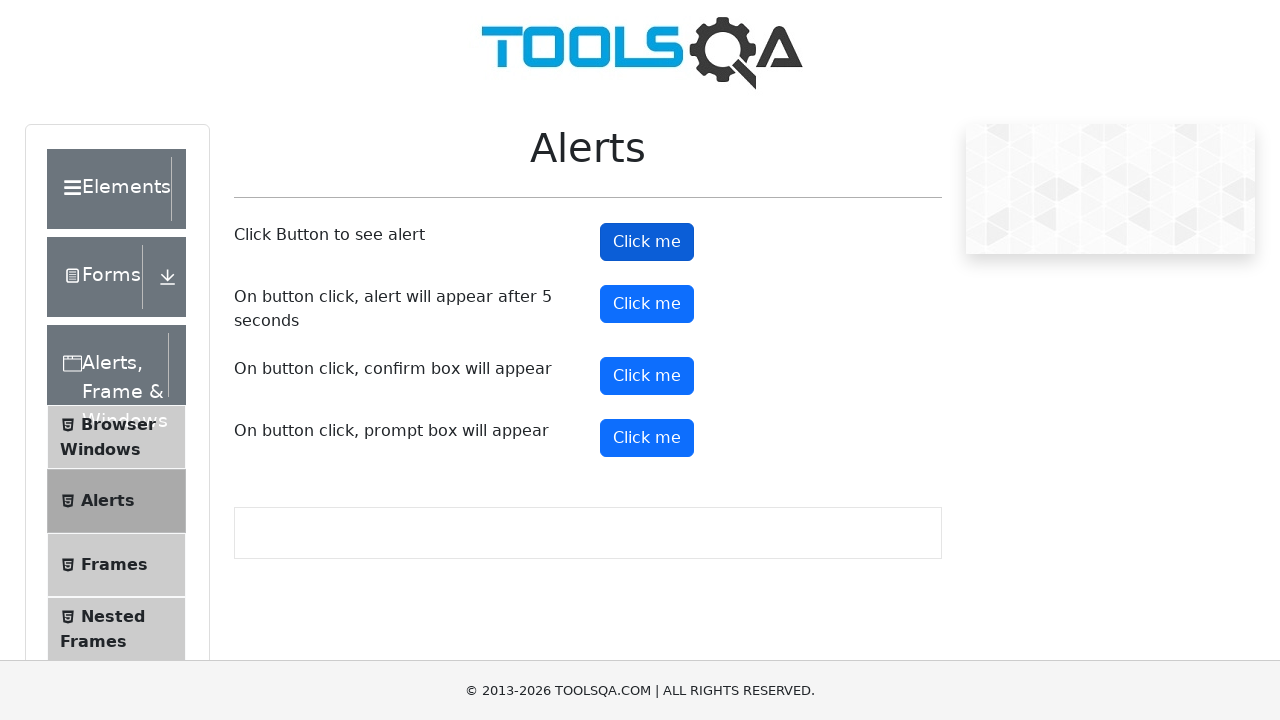